Tests the Home link navigation by clicking on it and verifying the URL redirects to the home page

Starting URL: https://www.demoblaze.com/index.html

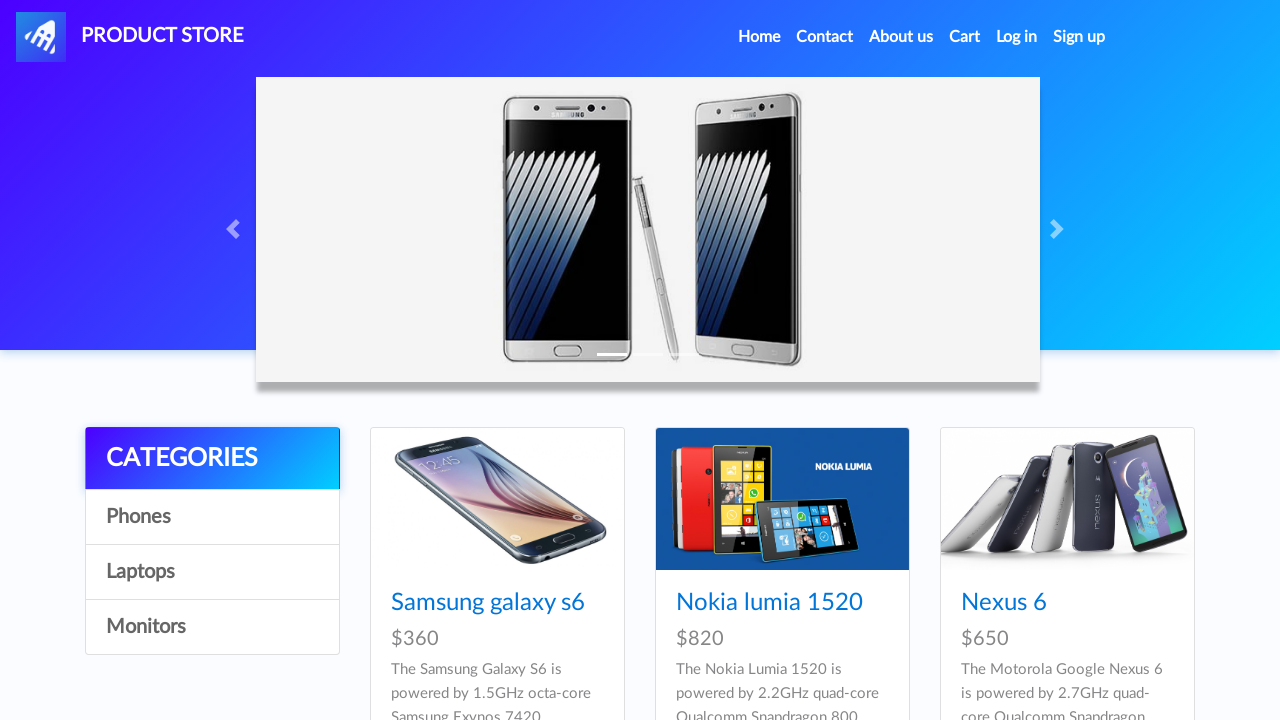

Clicked on the Home link at (759, 37) on a:has-text('Home')
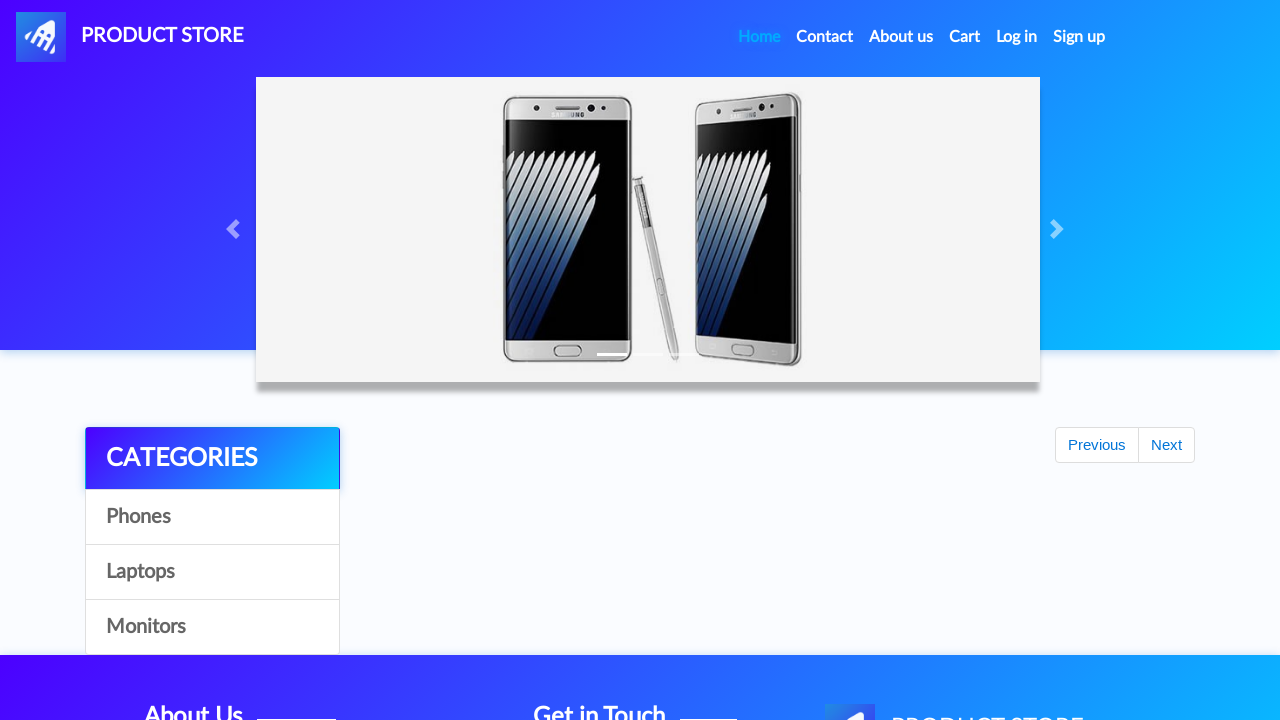

Verified URL redirected to home page (https://www.demoblaze.com/index.html)
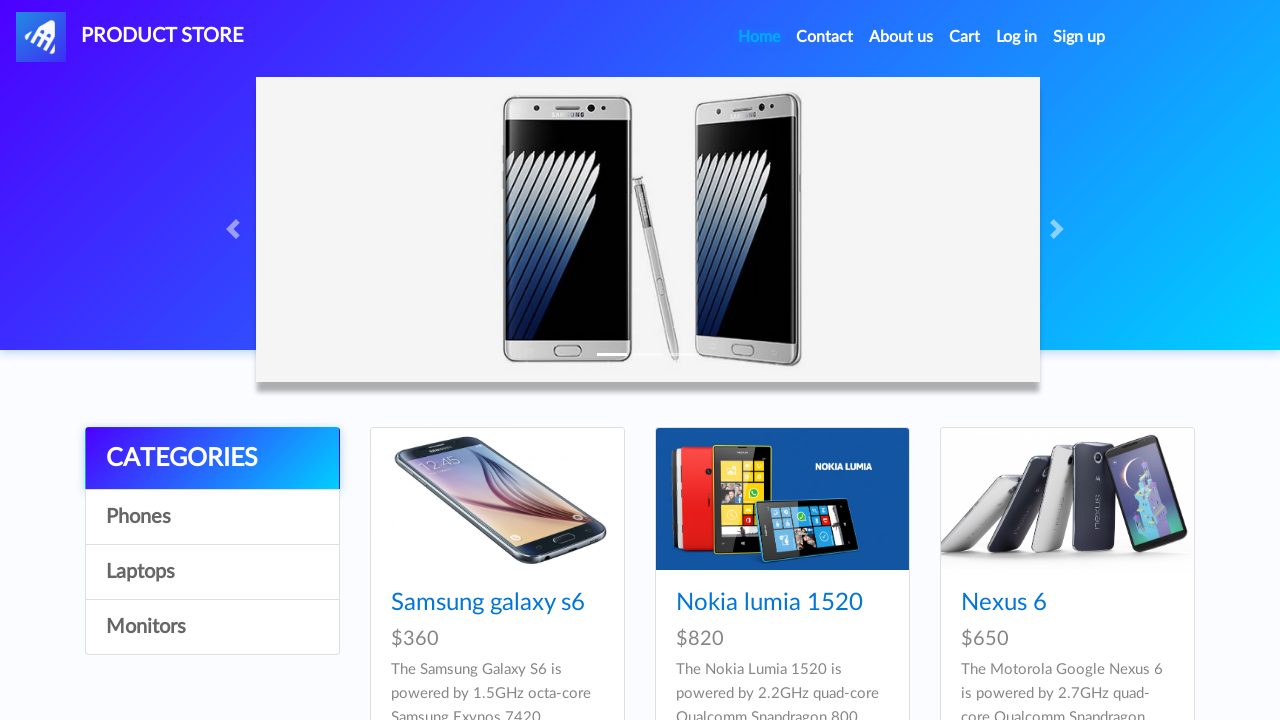

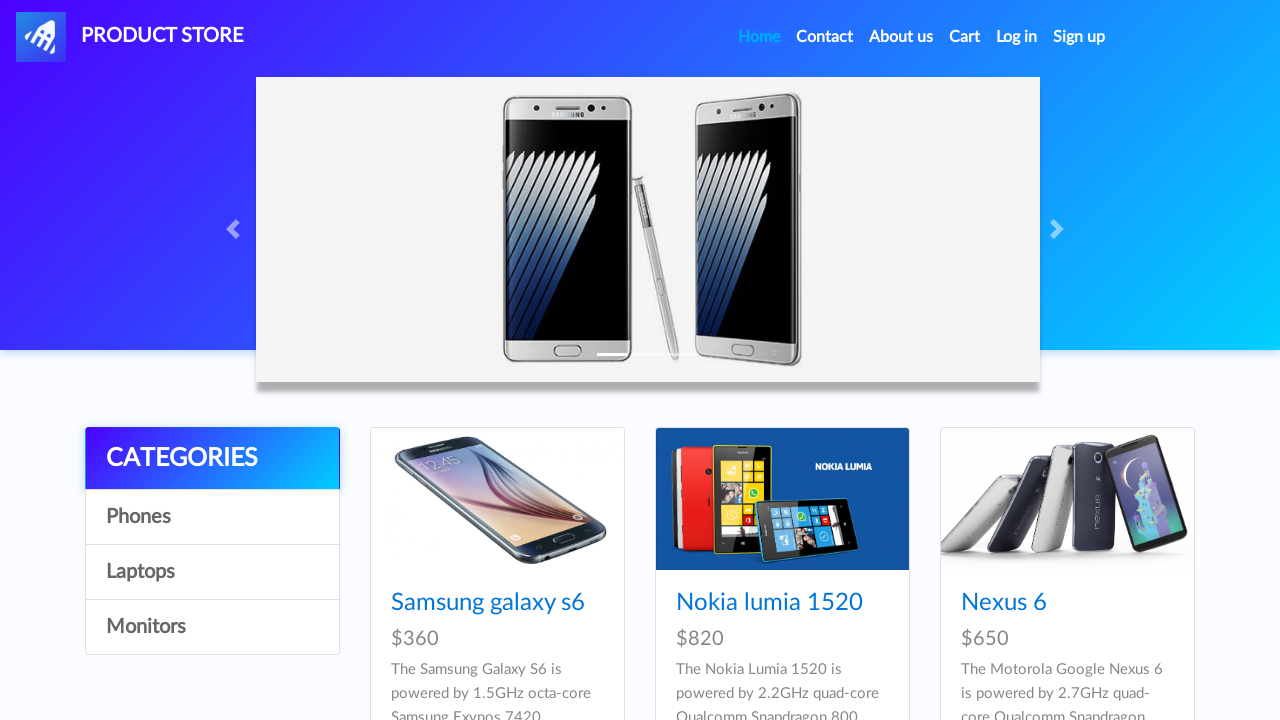